Tests dynamic content loading by clicking a resend button and verifying that a message appears after a delay

Starting URL: https://eviltester.github.io/supportclasses/#2000

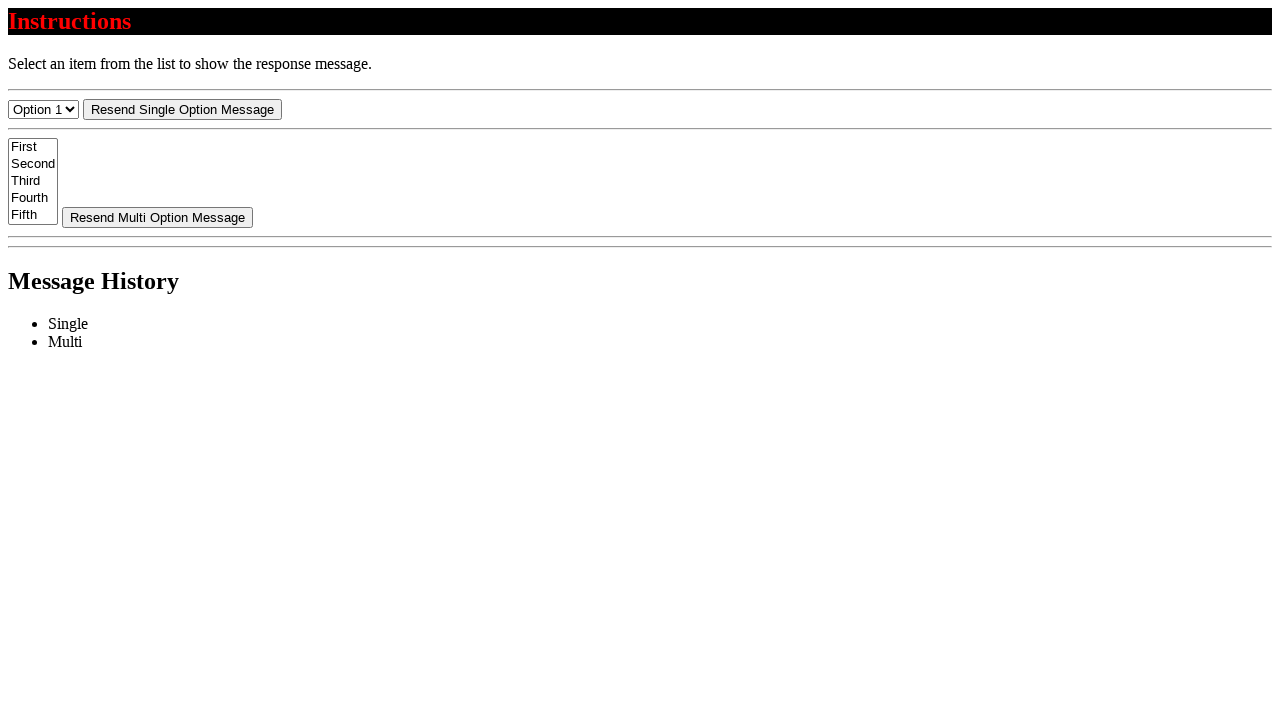

Clicked resend button to trigger dynamic content loading at (182, 109) on #resend-select
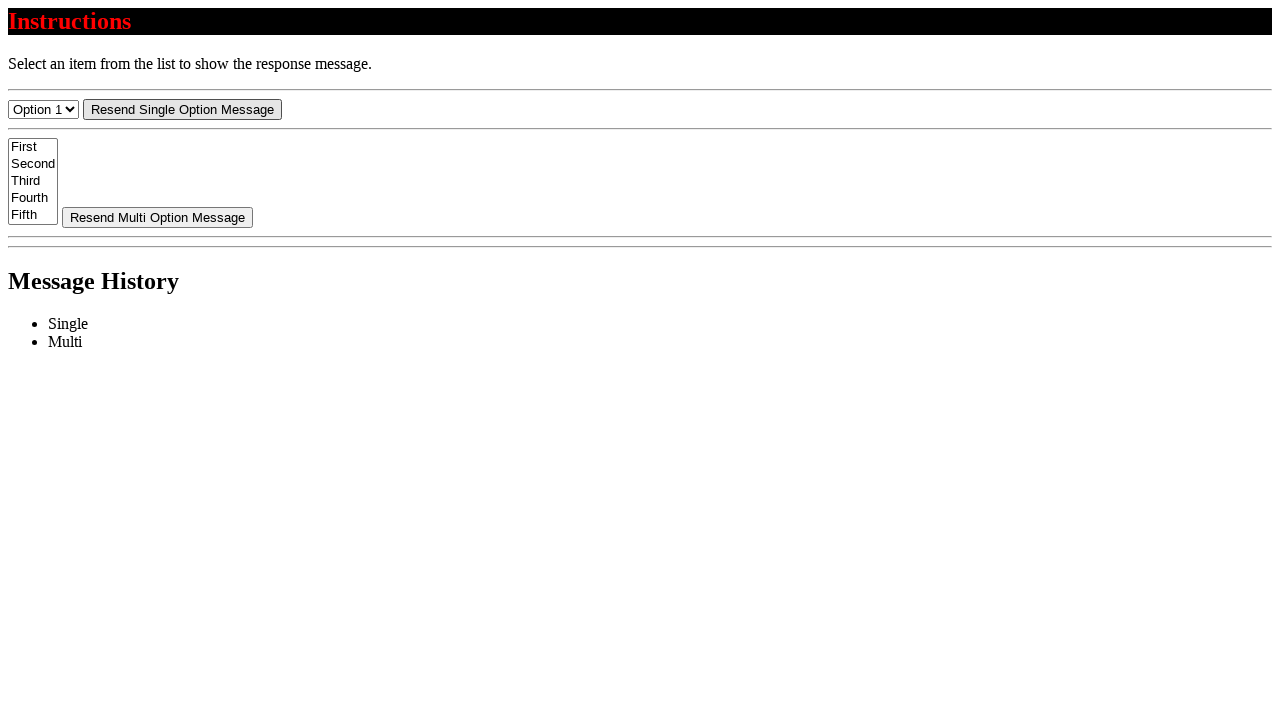

Message appeared after delay in single-list
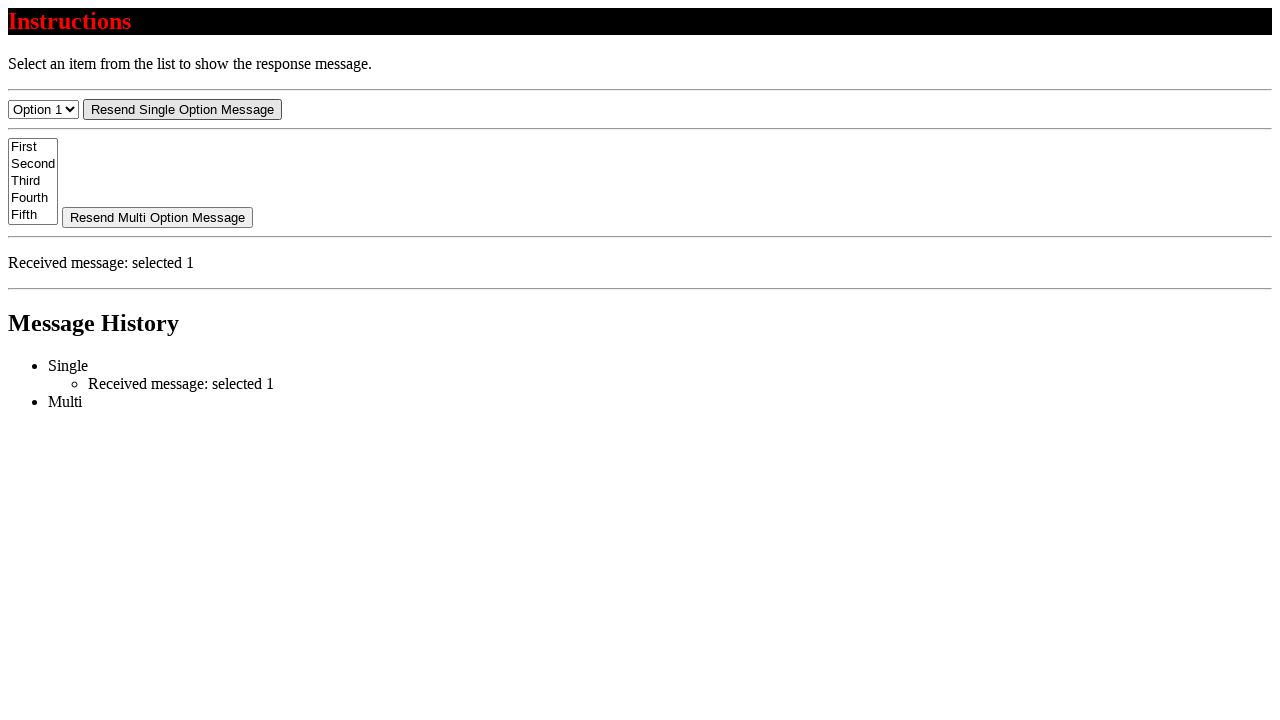

Located the message element
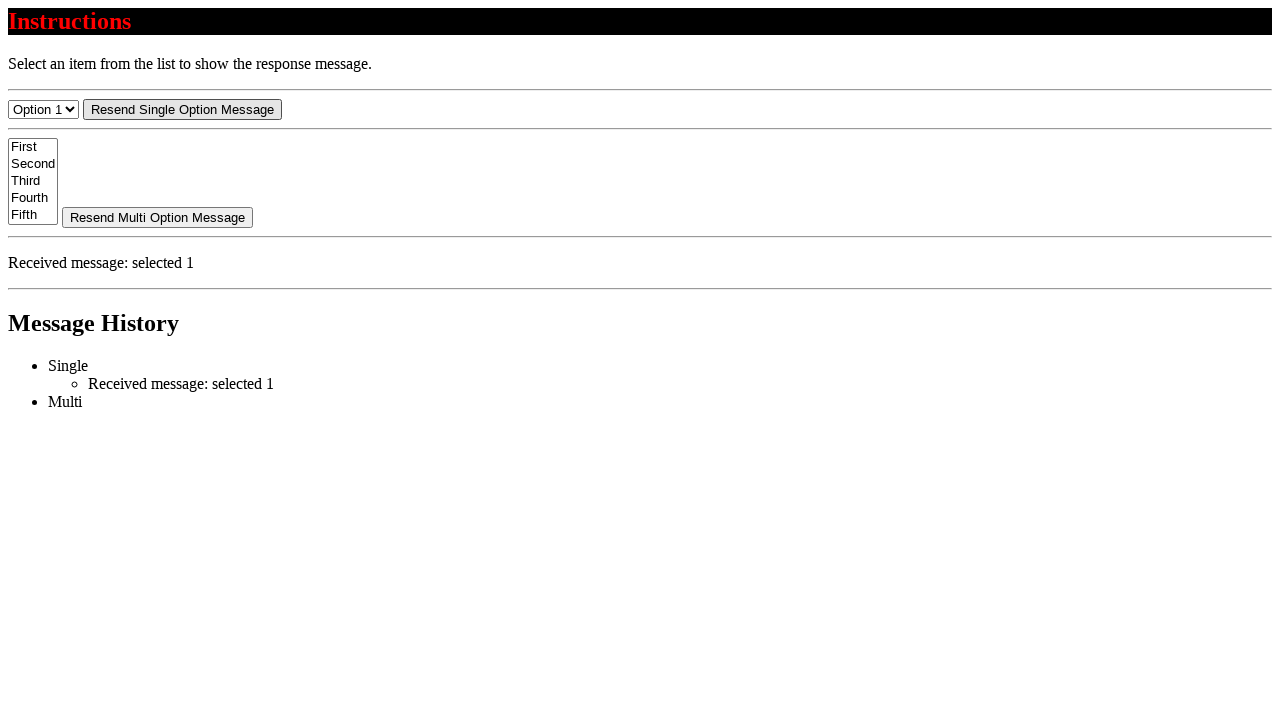

Verified message text is 'Received message: selected 1'
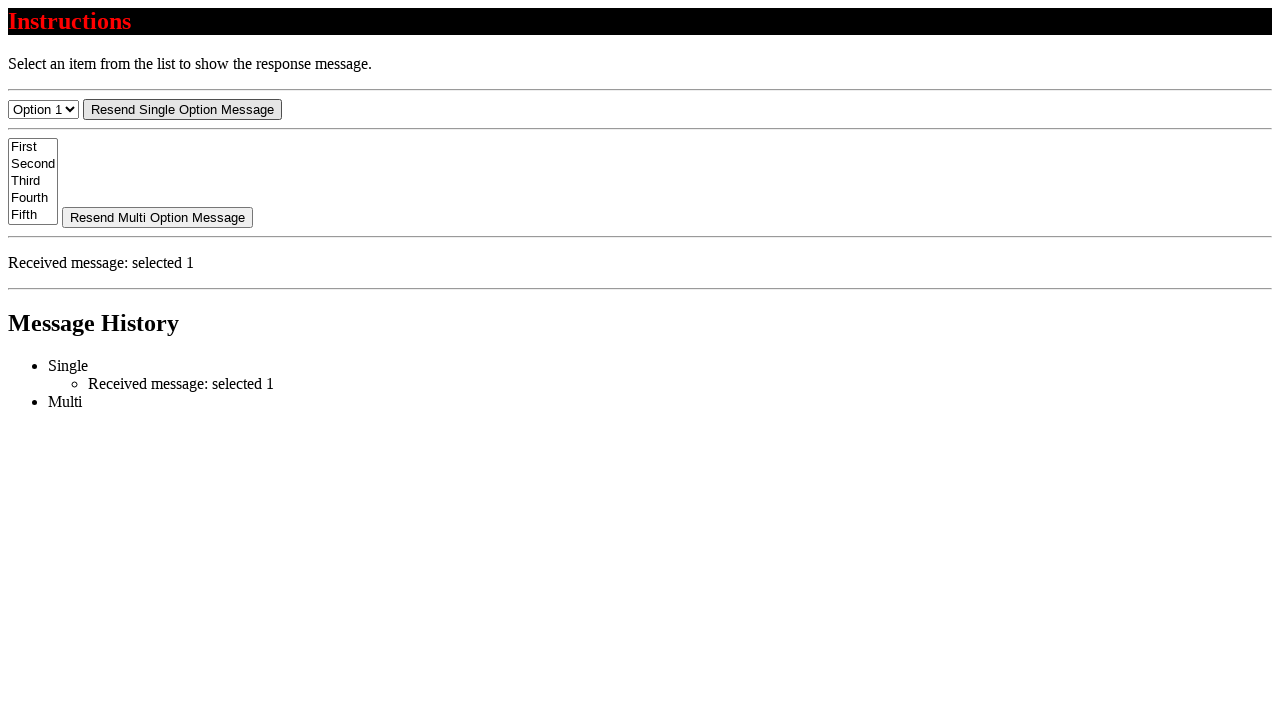

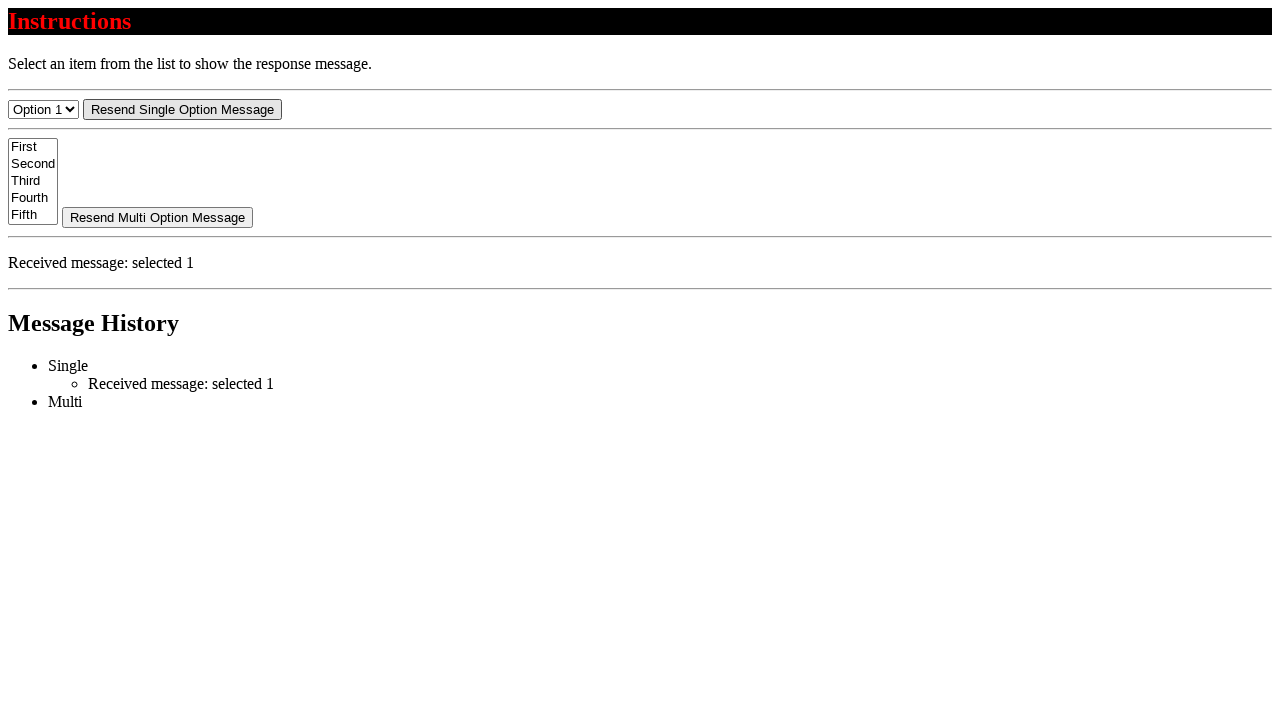